Tests the text box form by filling all fields with valid data and submitting, then verifying the results are displayed

Starting URL: https://demoqa.com/text-box

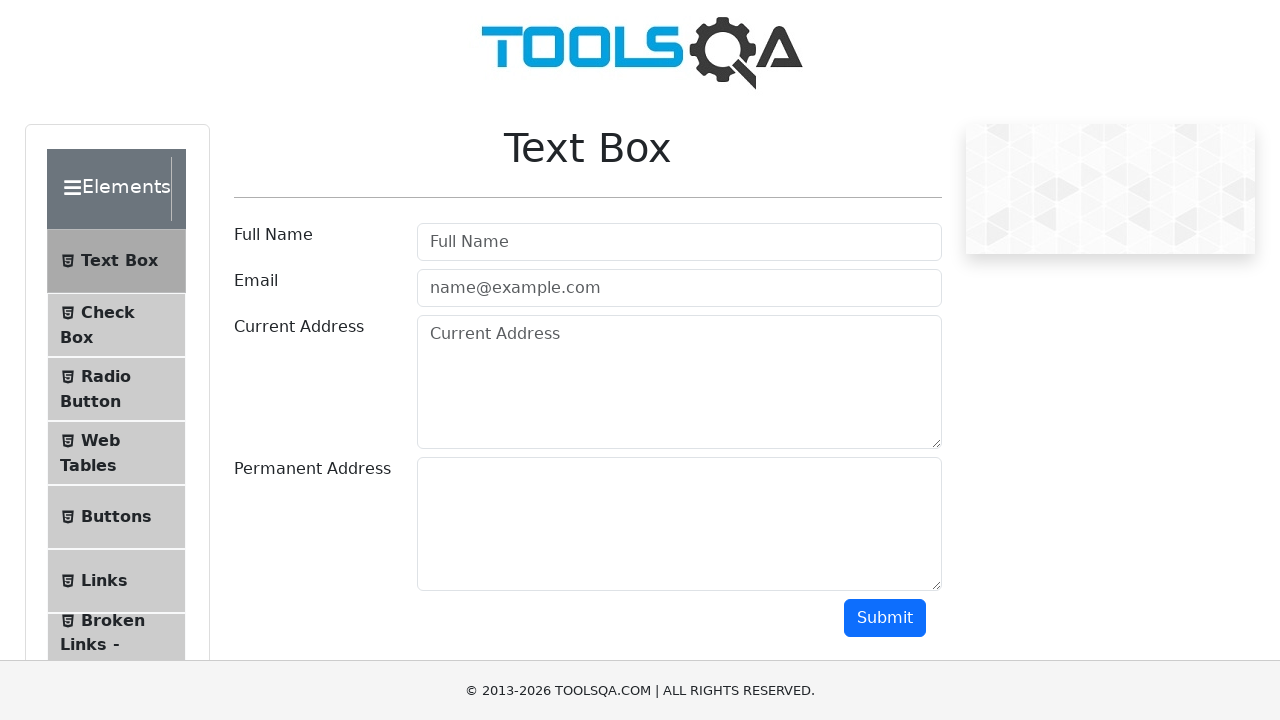

Filled full name field with 'John Smith' on #userName
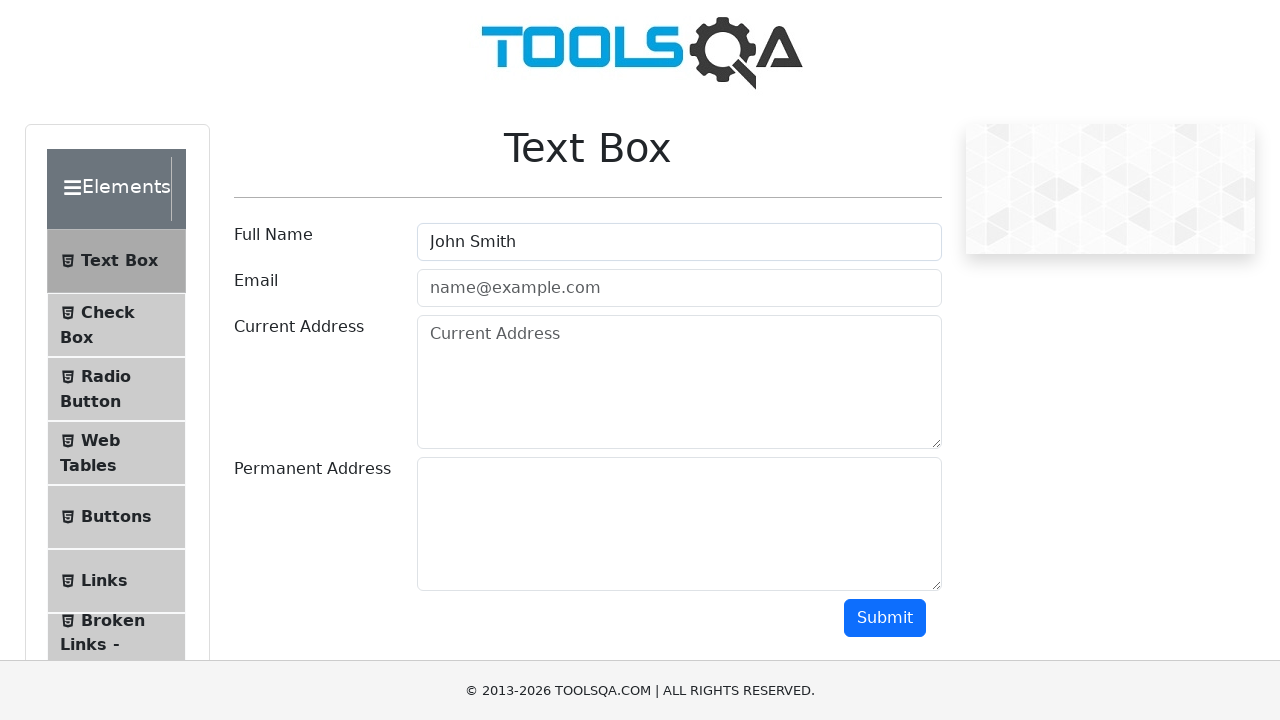

Filled email field with 'john.smith@example.com' on #userEmail
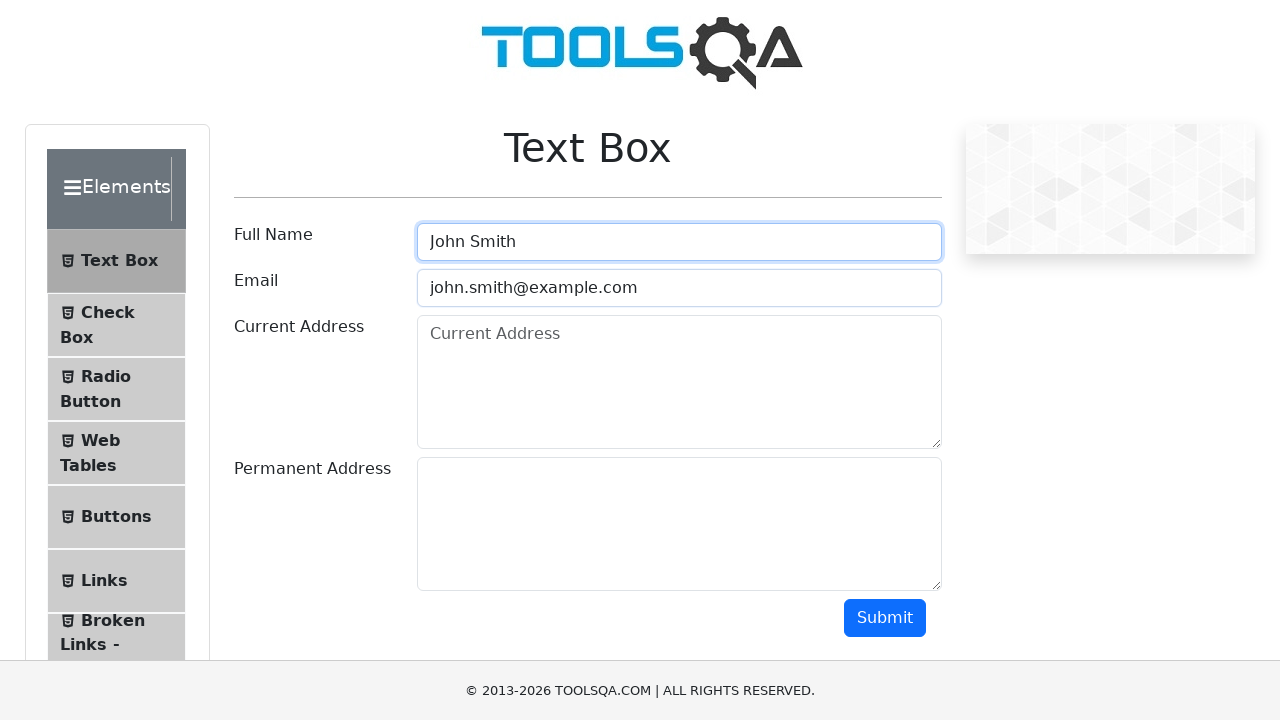

Filled current address field with '123 Main Street, New York, NY 10001' on #currentAddress
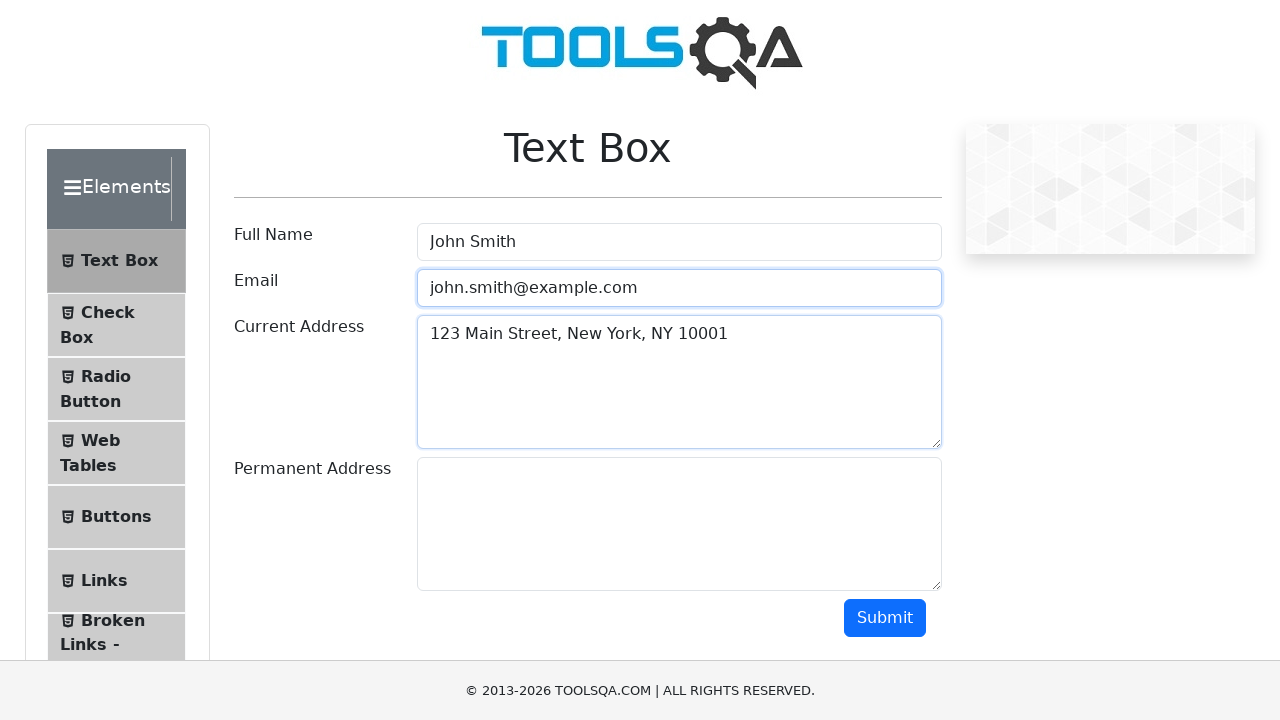

Filled permanent address field with '456 Oak Avenue, Los Angeles, CA 90001' on #permanentAddress
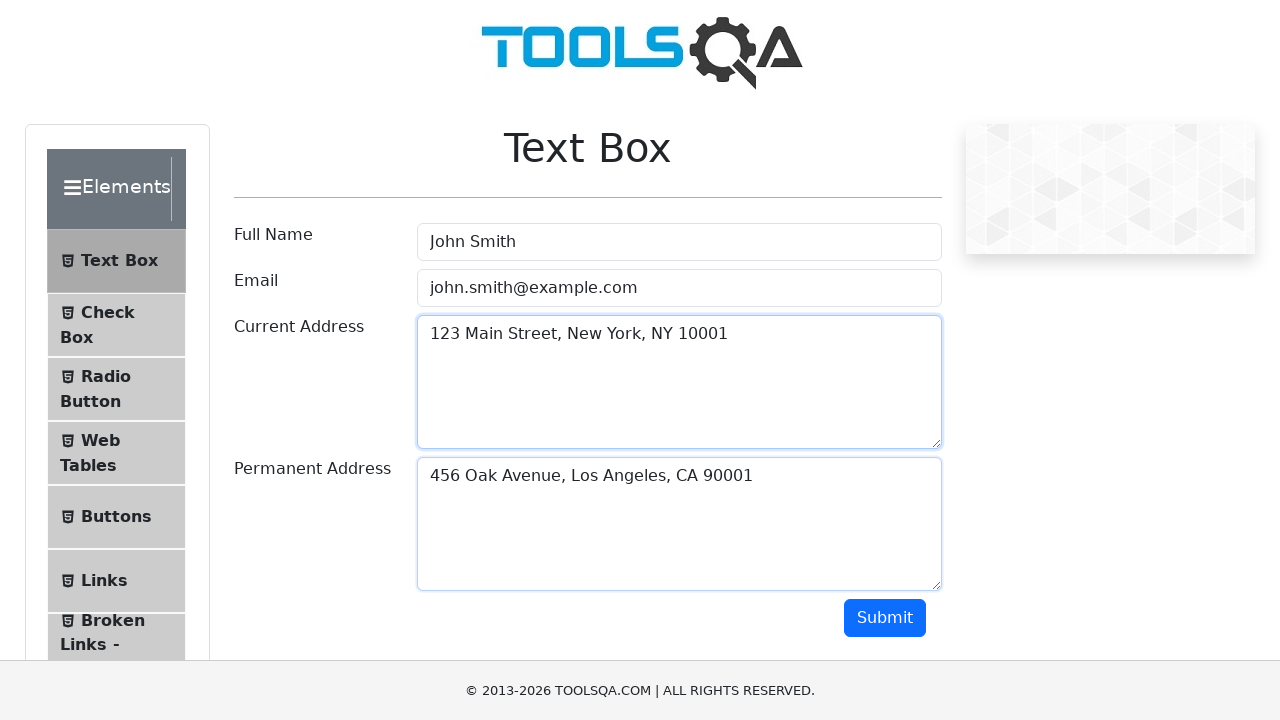

Clicked submit button to submit the form at (885, 618) on #submit
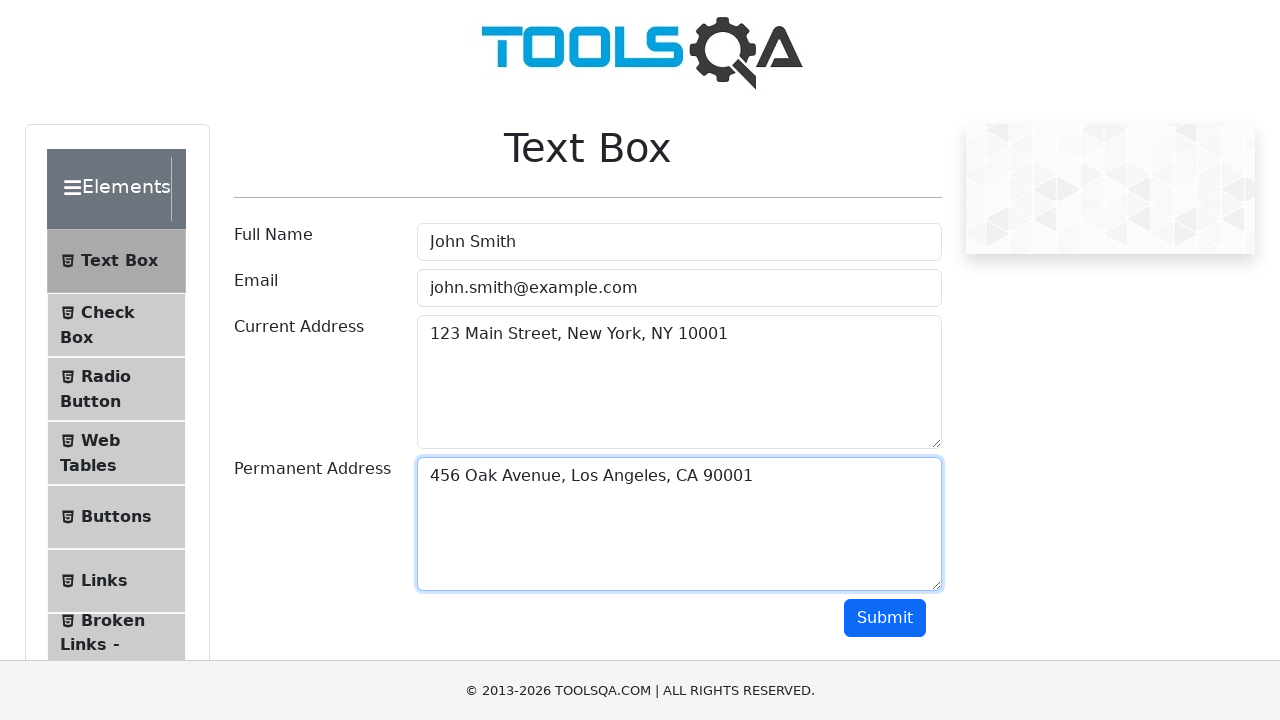

Results output section loaded and displayed
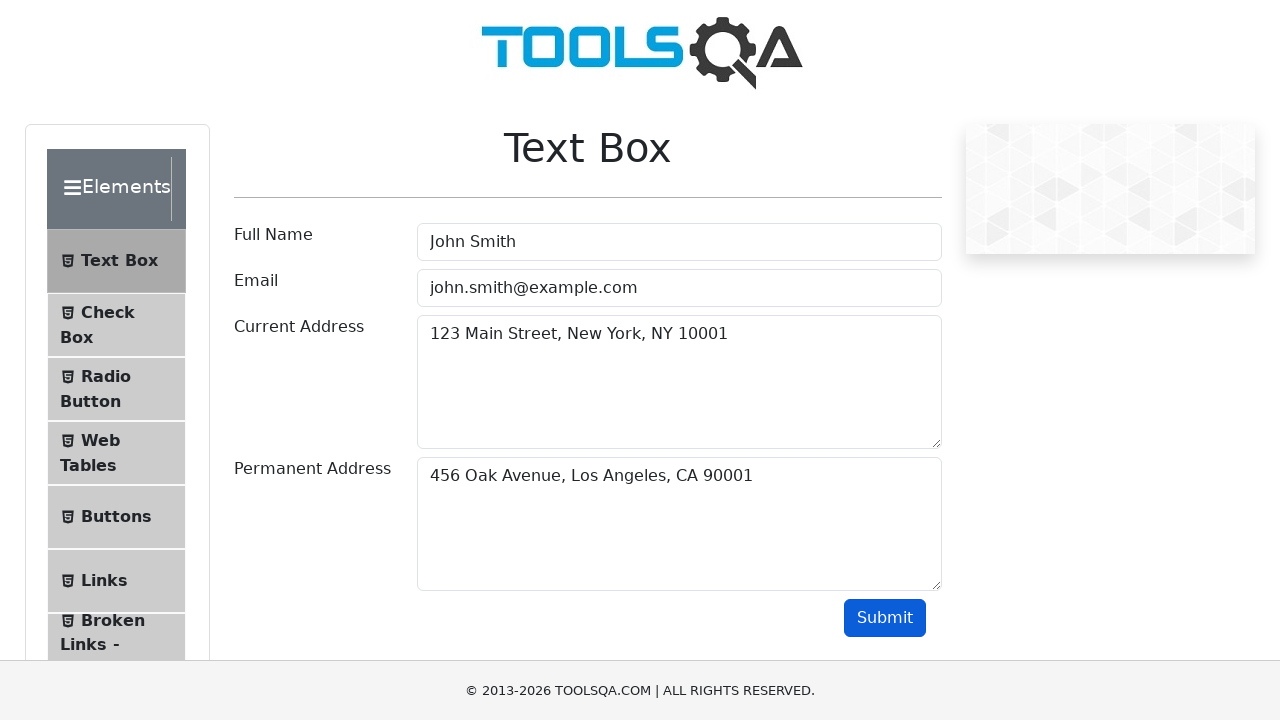

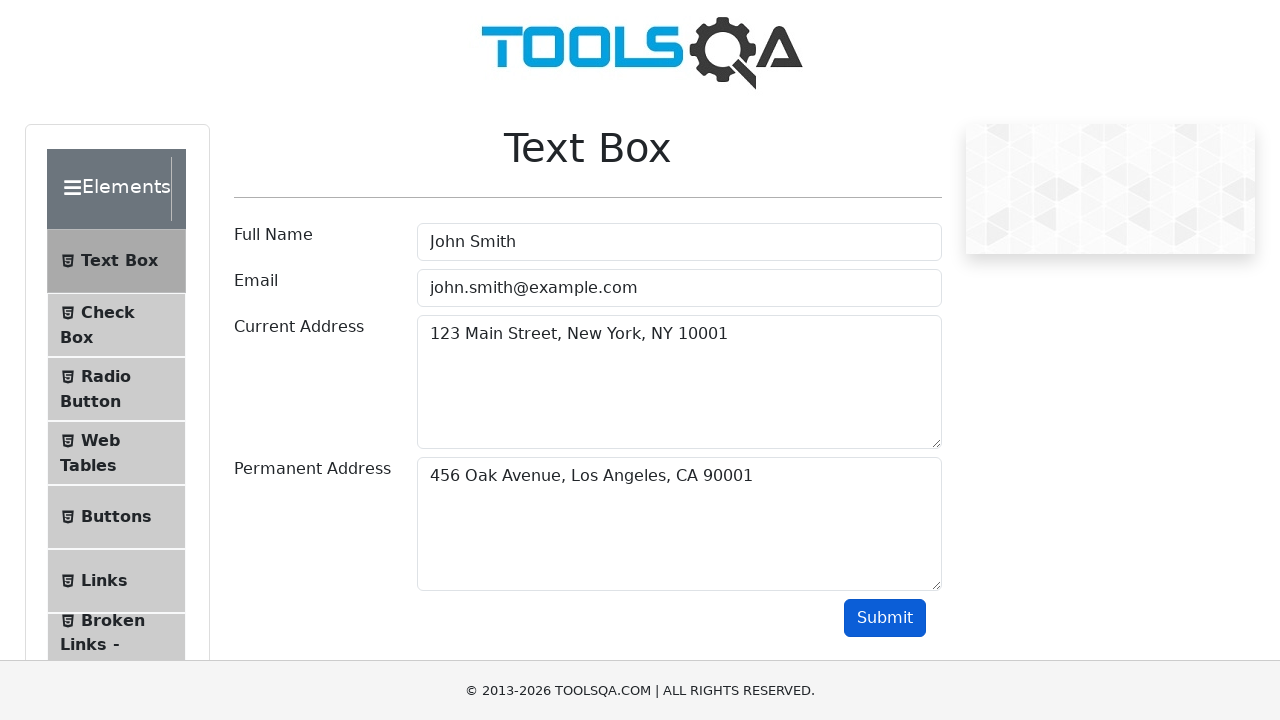